Navigates to an automation practice page and demonstrates XPath traversal by locating an element through parent-child-sibling relationships

Starting URL: https://rahulshettyacademy.com/AutomationPractice/

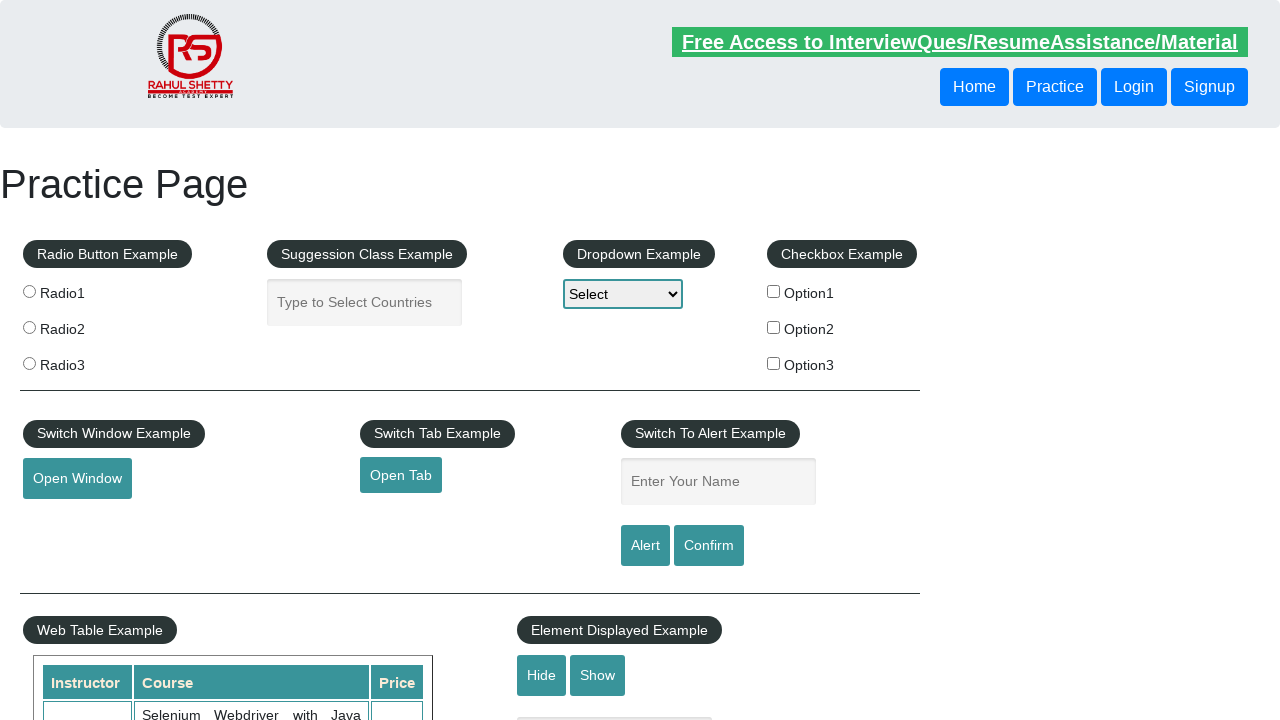

Located element using complex XPath traversal (parent-child-sibling relationships) and extracted text content
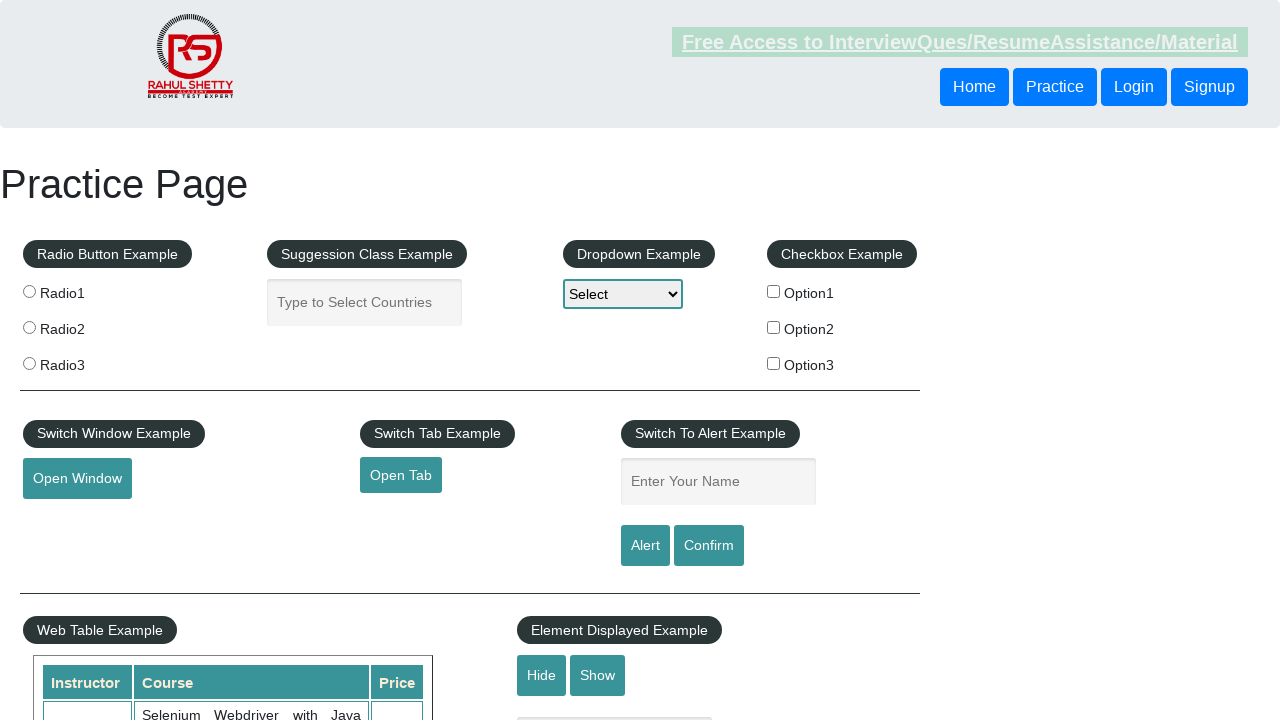

Printed extracted text element
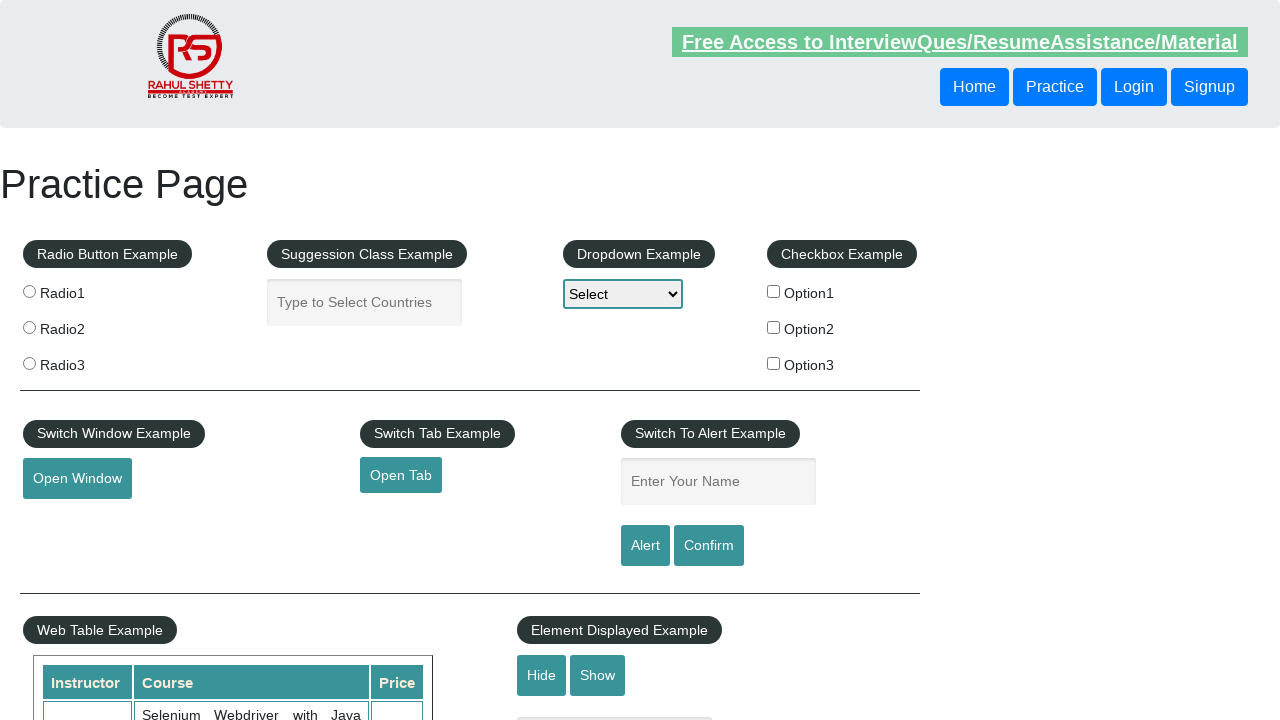

Split text element by 'to' delimiter
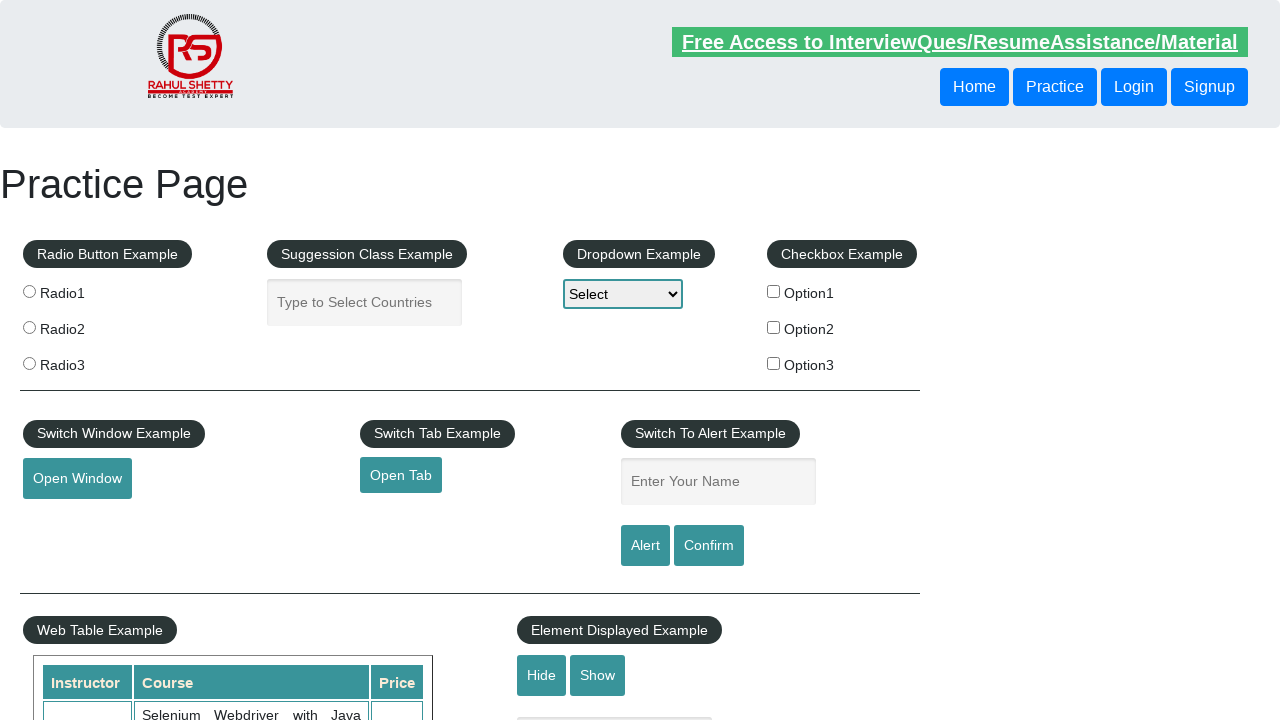

Split first line array by space delimiter
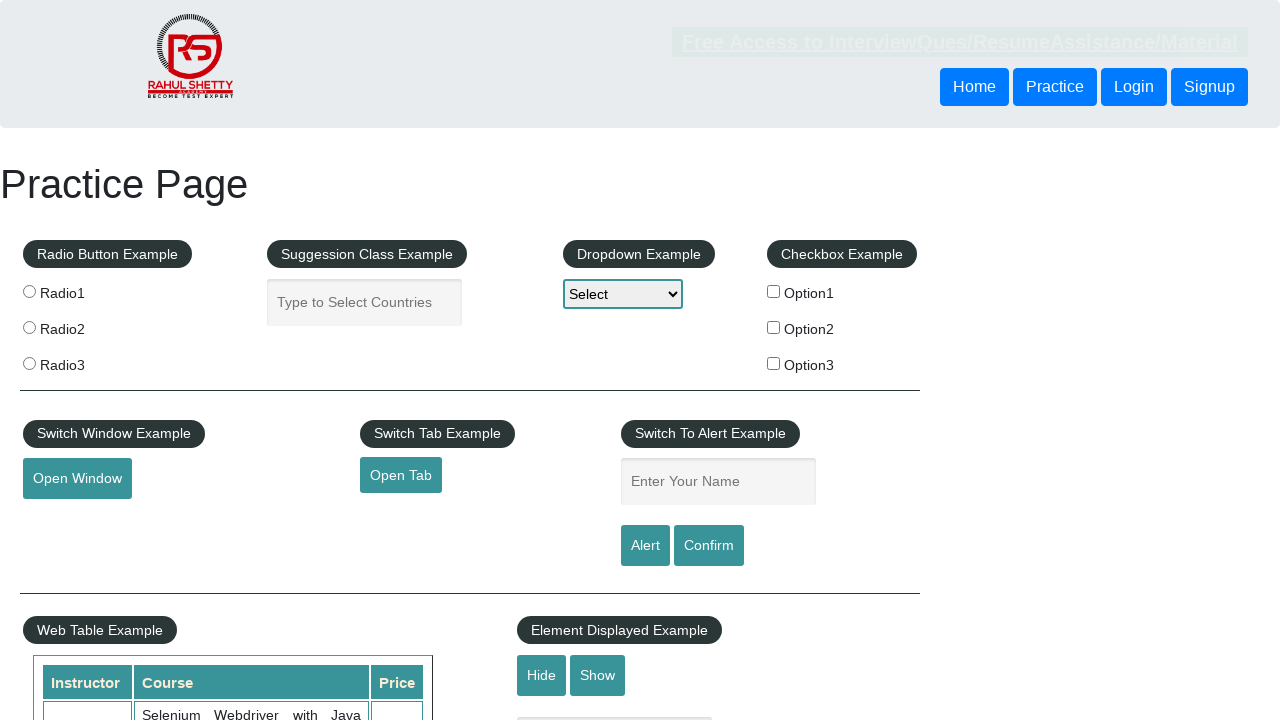

Printed 'Access' word extracted from text parsing
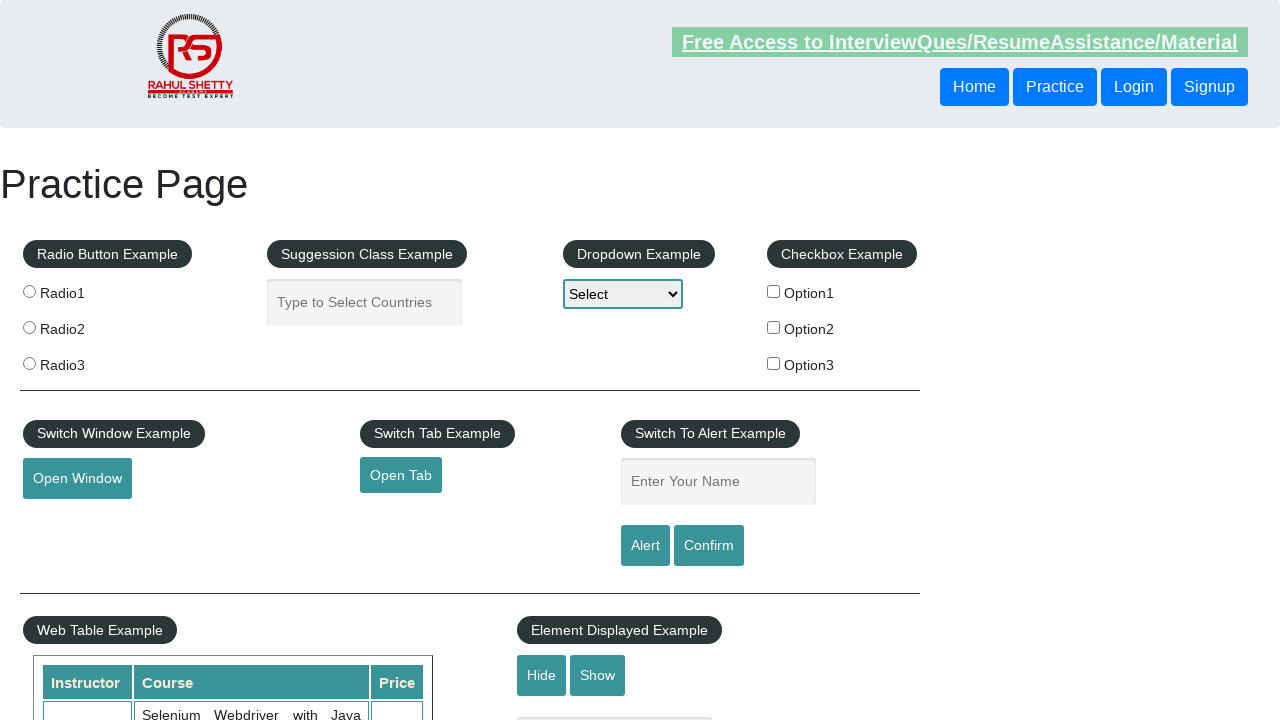

Split text element by '/' delimiter
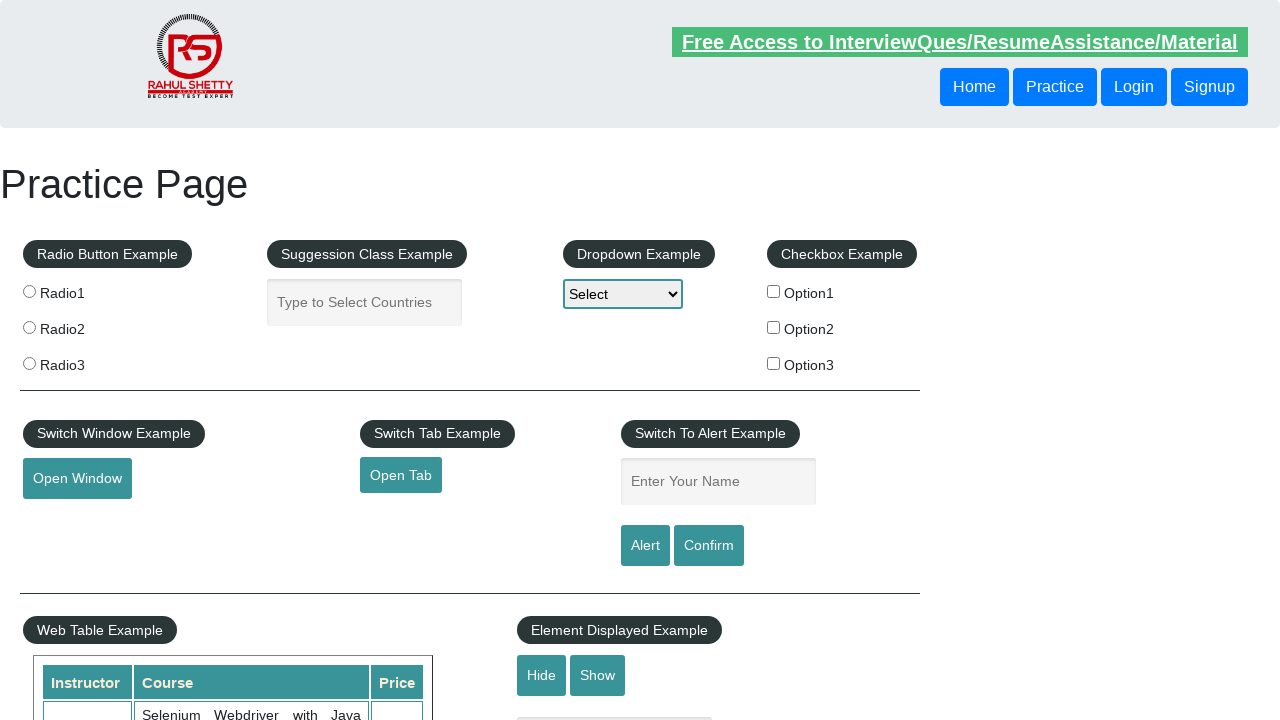

Printed split array elements at indices 0, 1, and 2
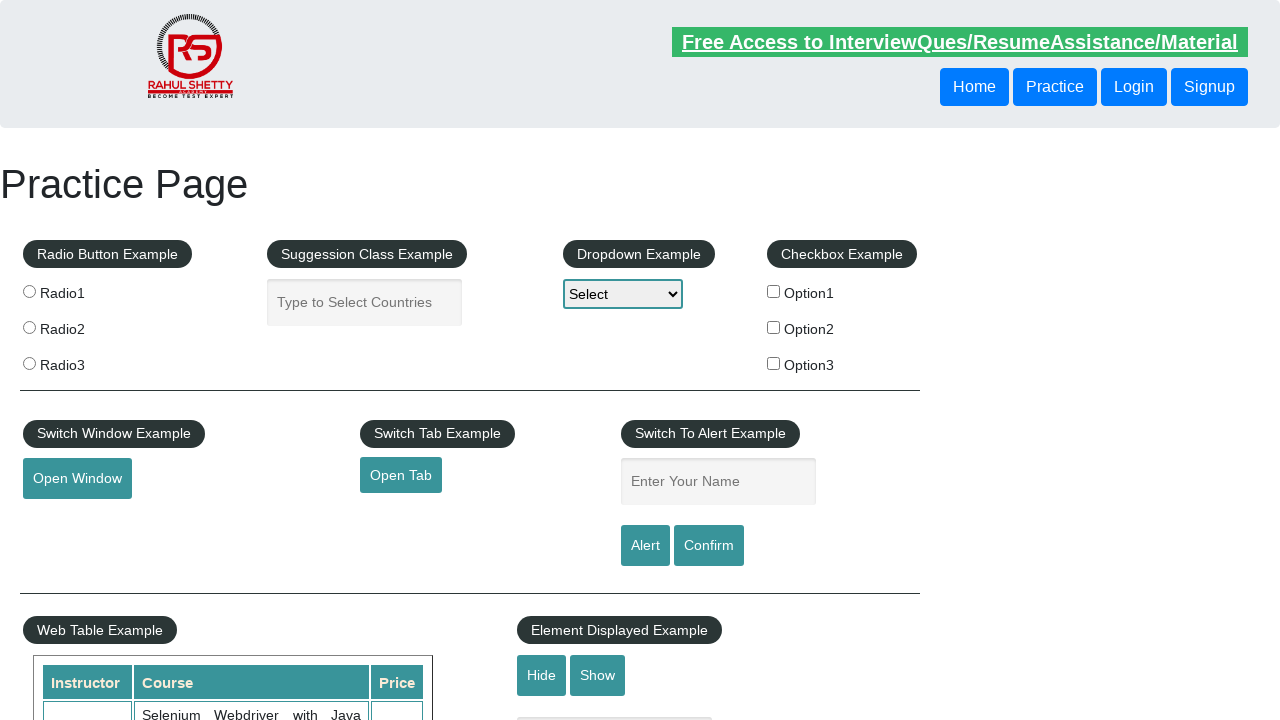

Printed 'InterviewQues' word extracted from text parsing
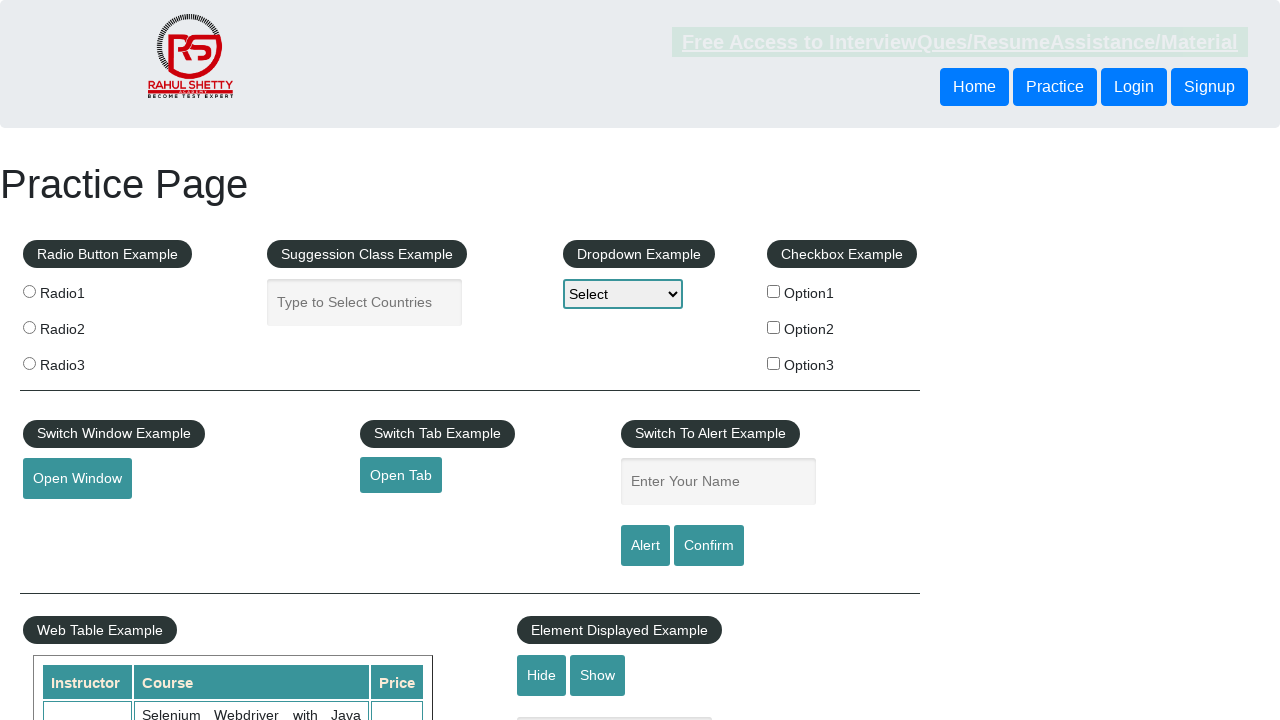

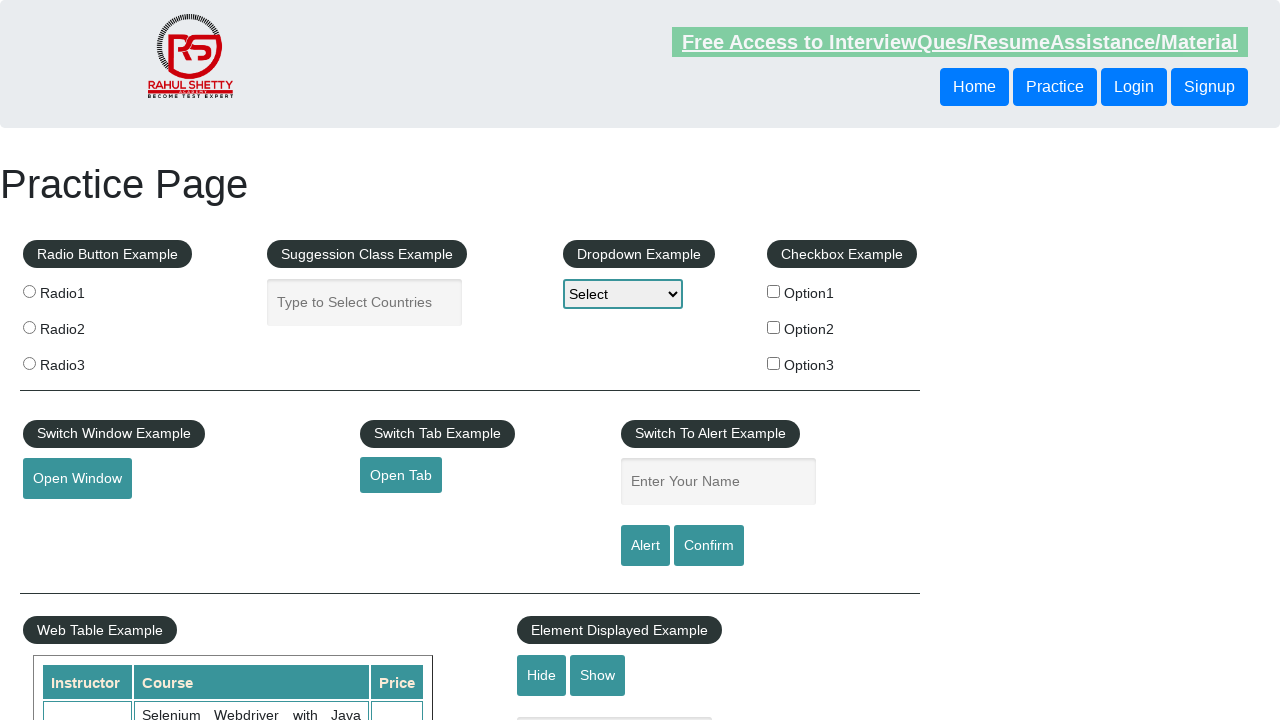